Tests clicking through all links in a specific section of a blog page, navigating back after each click to handle stale element references

Starting URL: http://www.omayo.blogspot.com

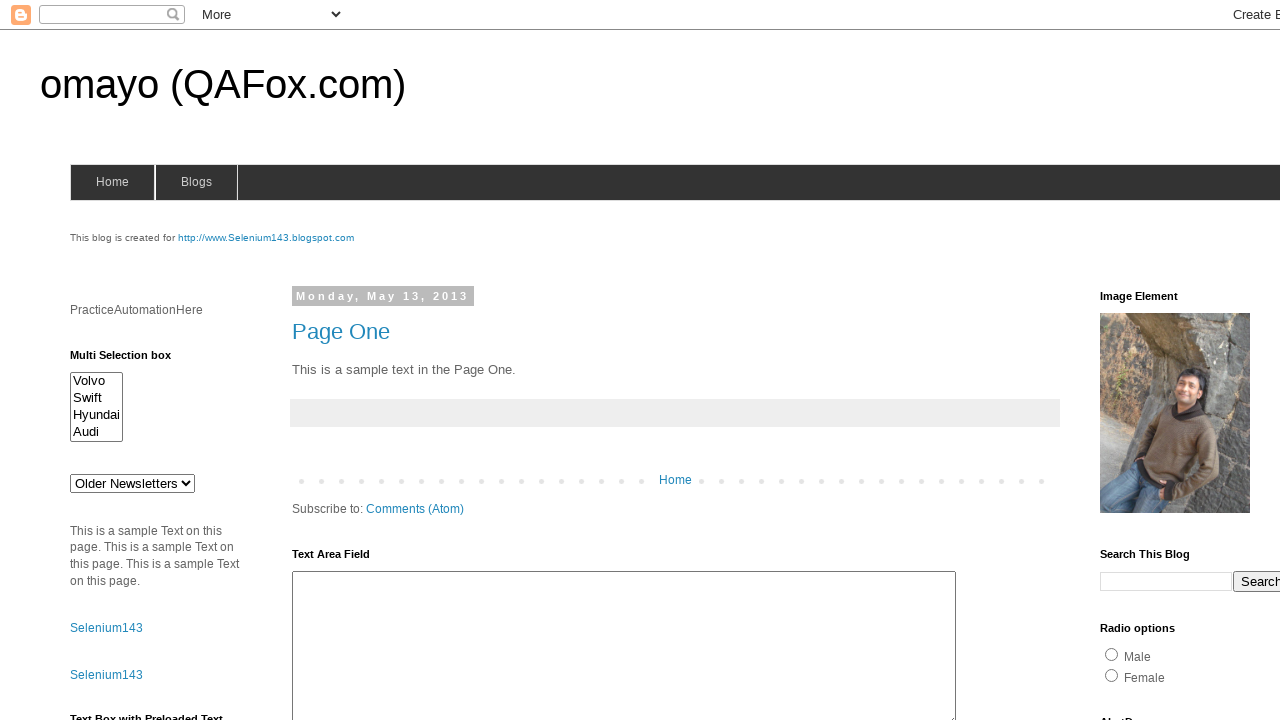

Located the LinkList1 section containing links
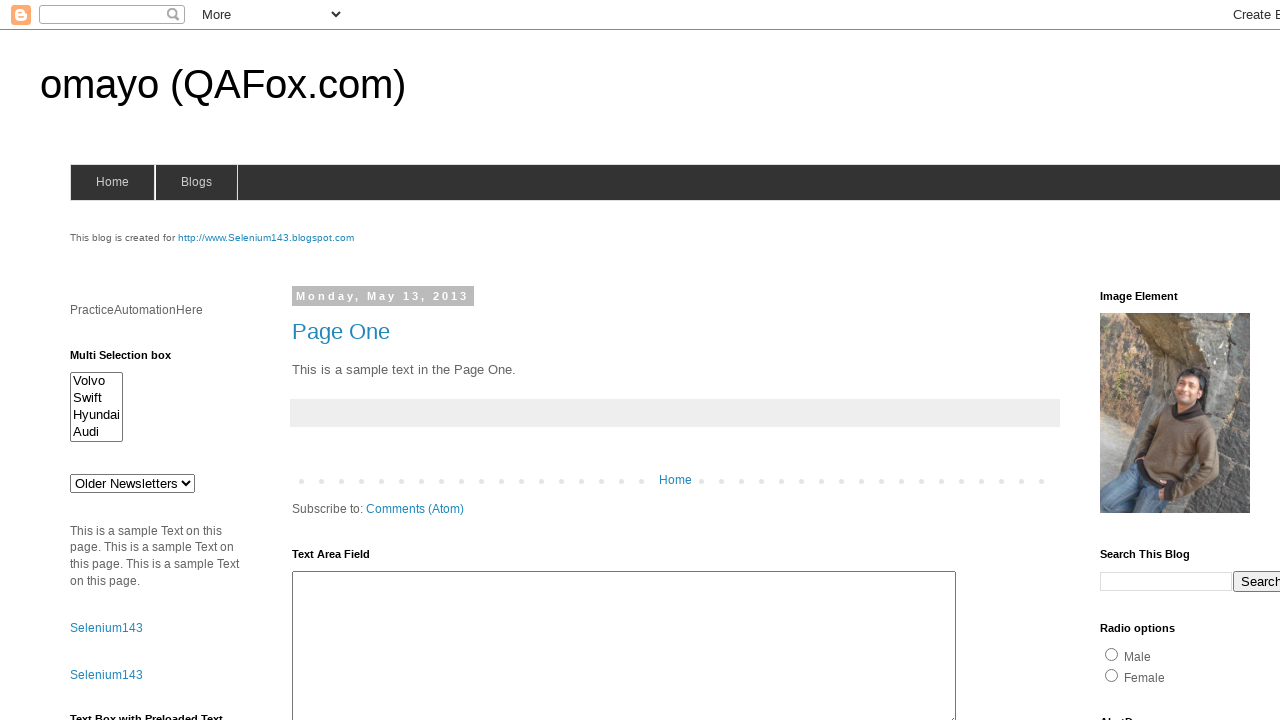

Counted 5 links in the section
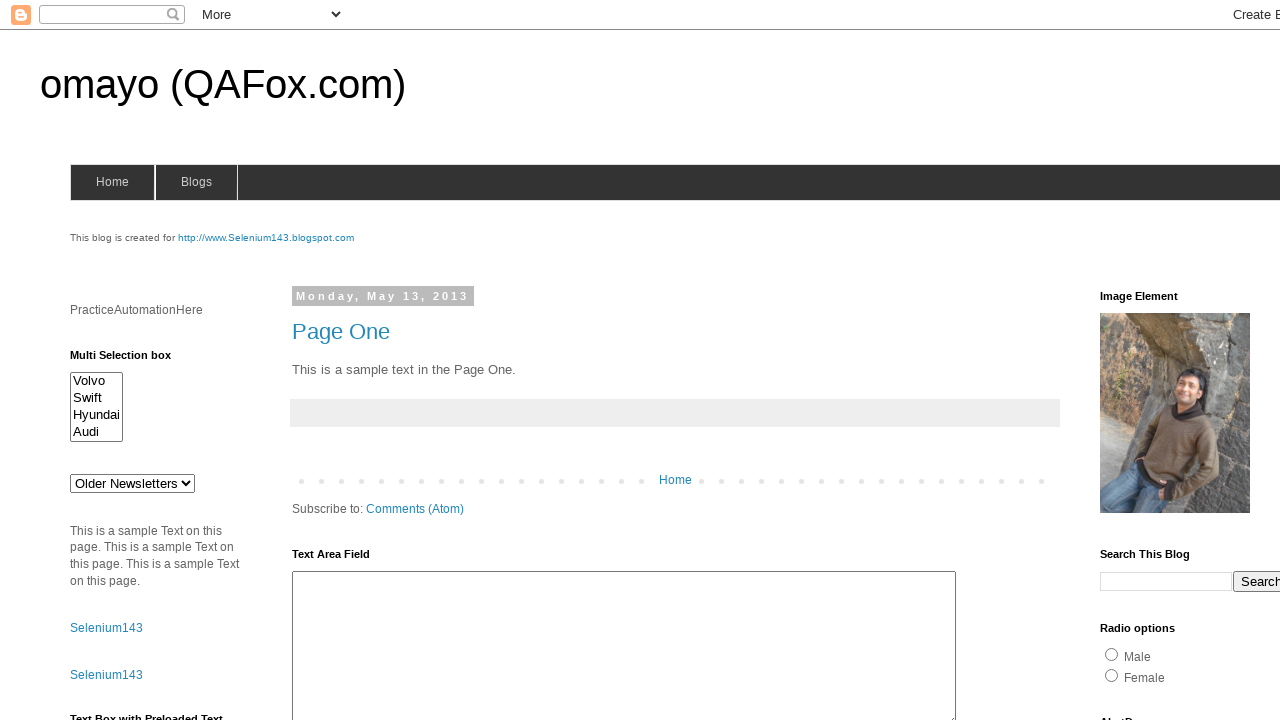

Re-located the LinkList1 section before clicking link 1
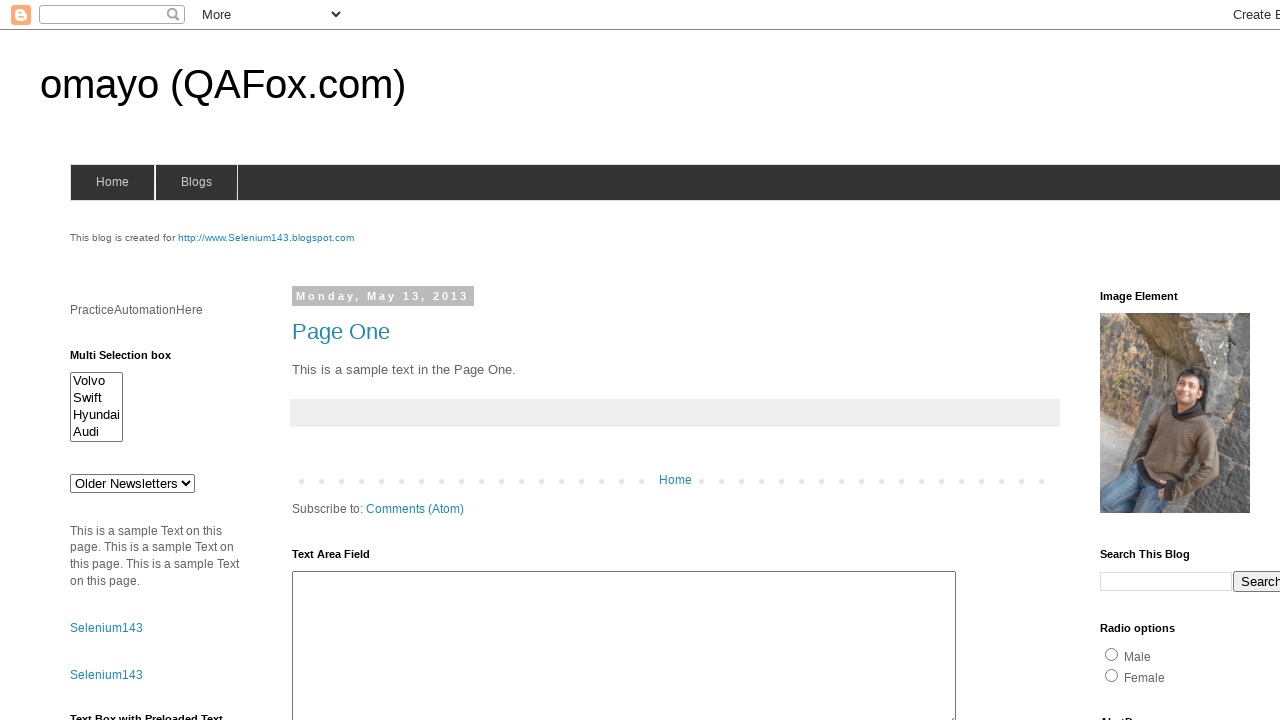

Located link 1 of 5 in the section
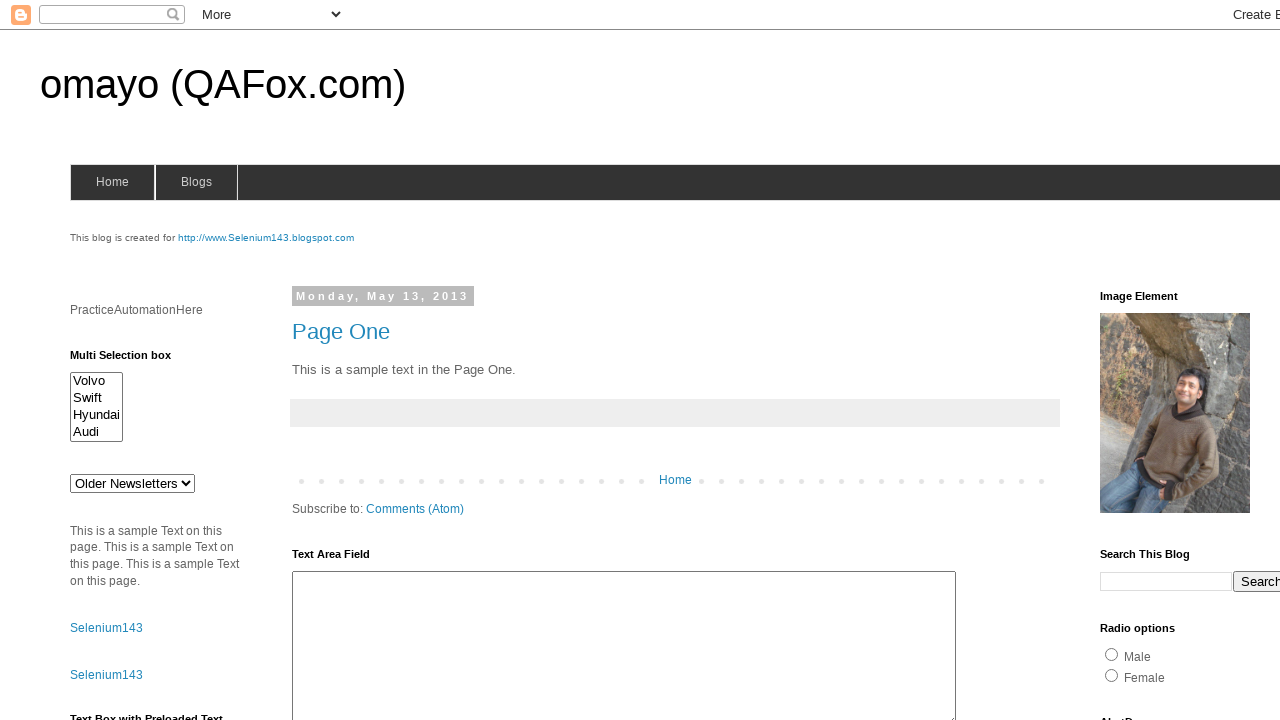

Clicked link 1 at (1160, 360) on xpath=//div[@id='LinkList1']/div/ul >> a >> nth=0
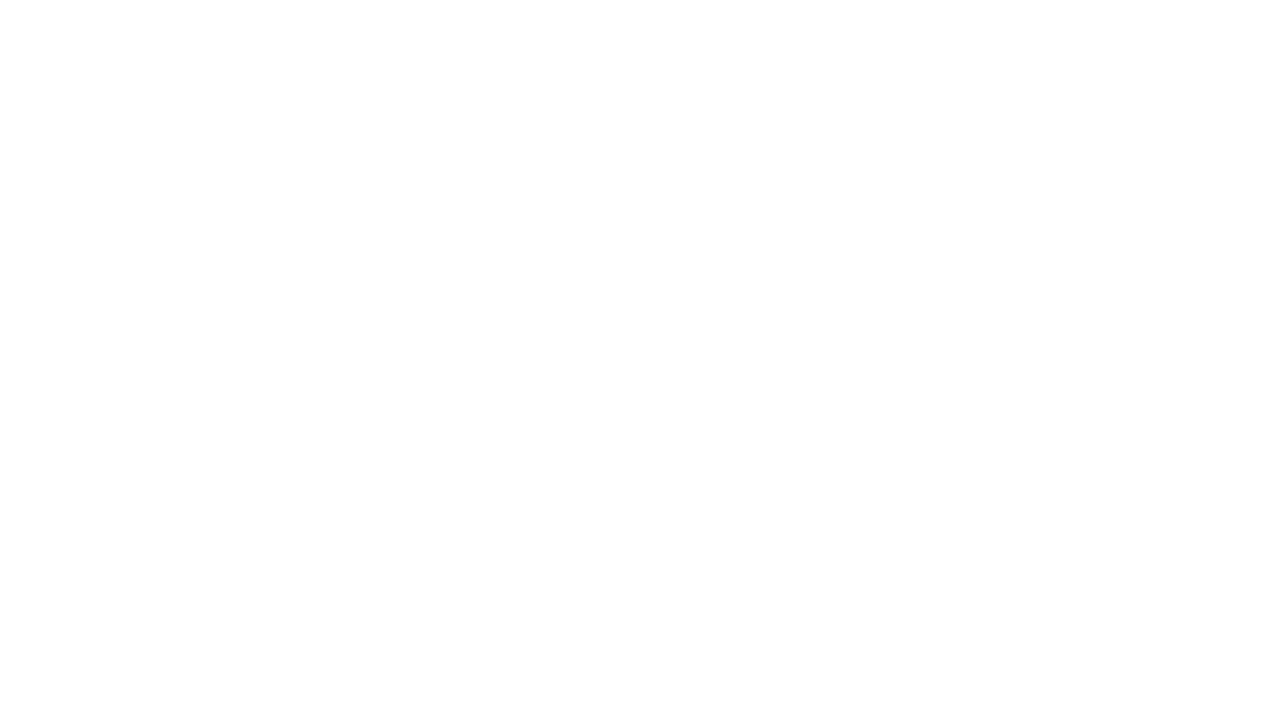

Navigated back to http://www.omayo.blogspot.com after clicking link 1
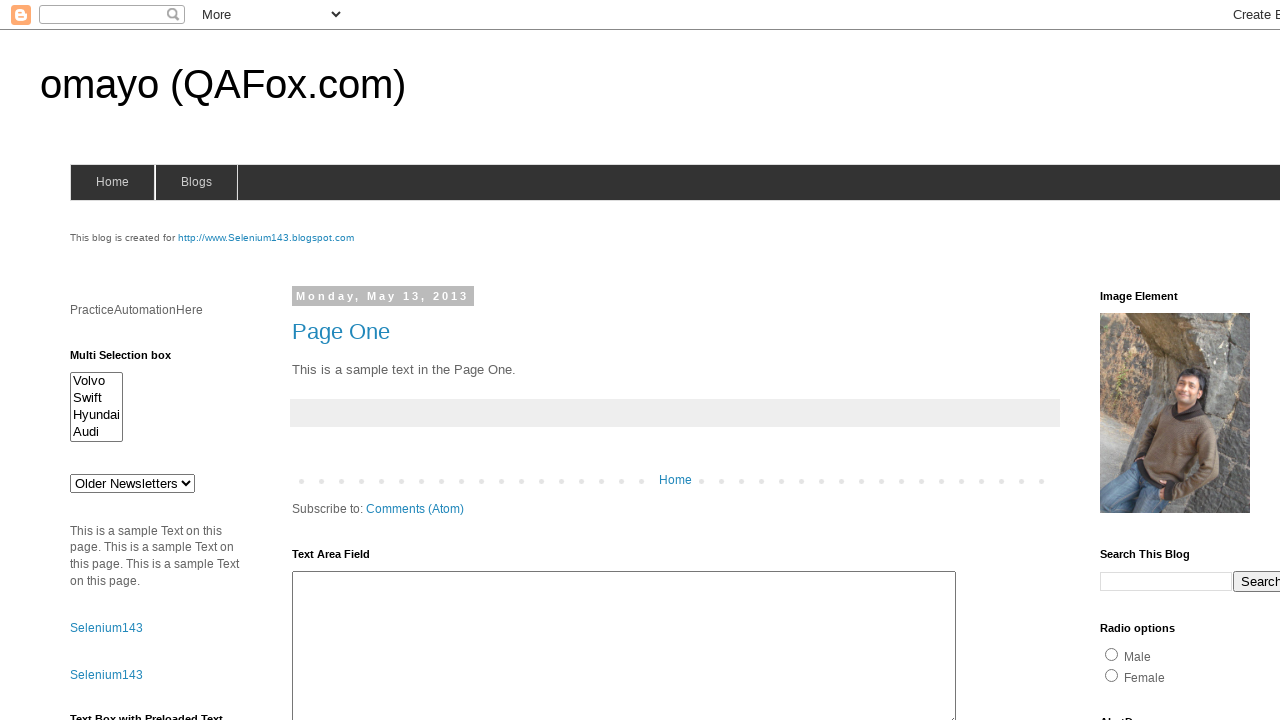

Re-located the LinkList1 section before clicking link 2
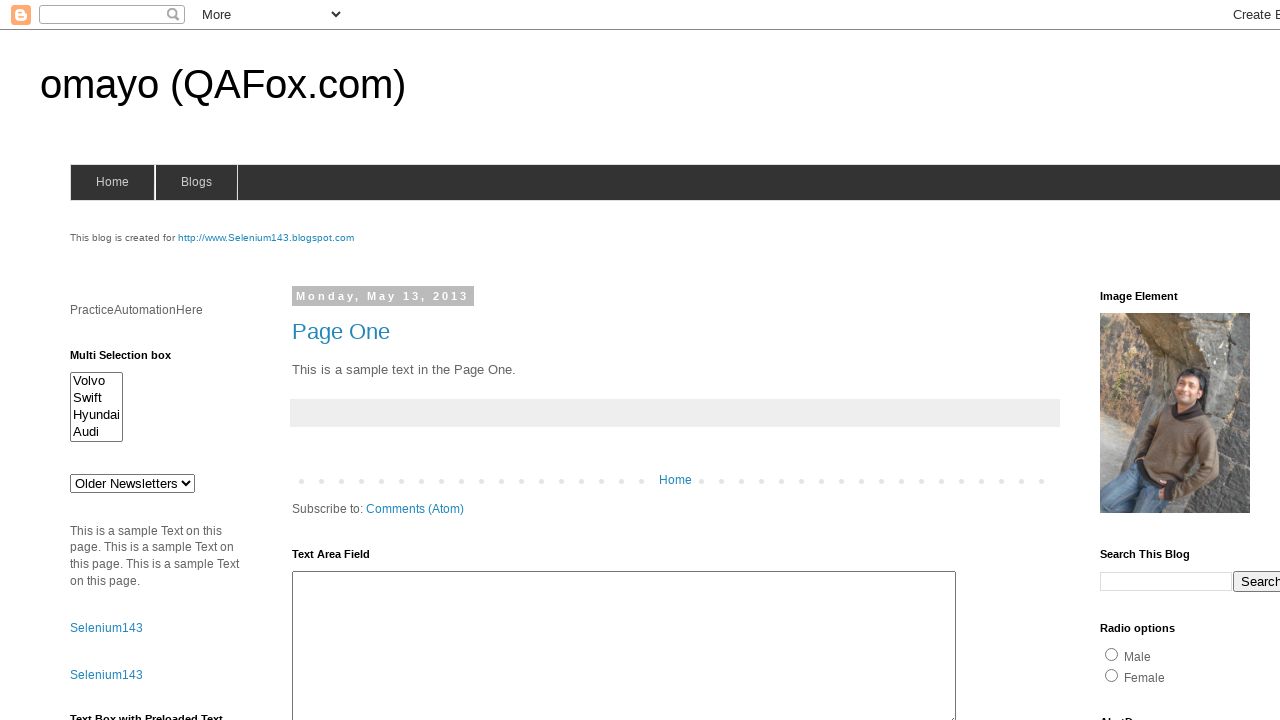

Located link 2 of 5 in the section
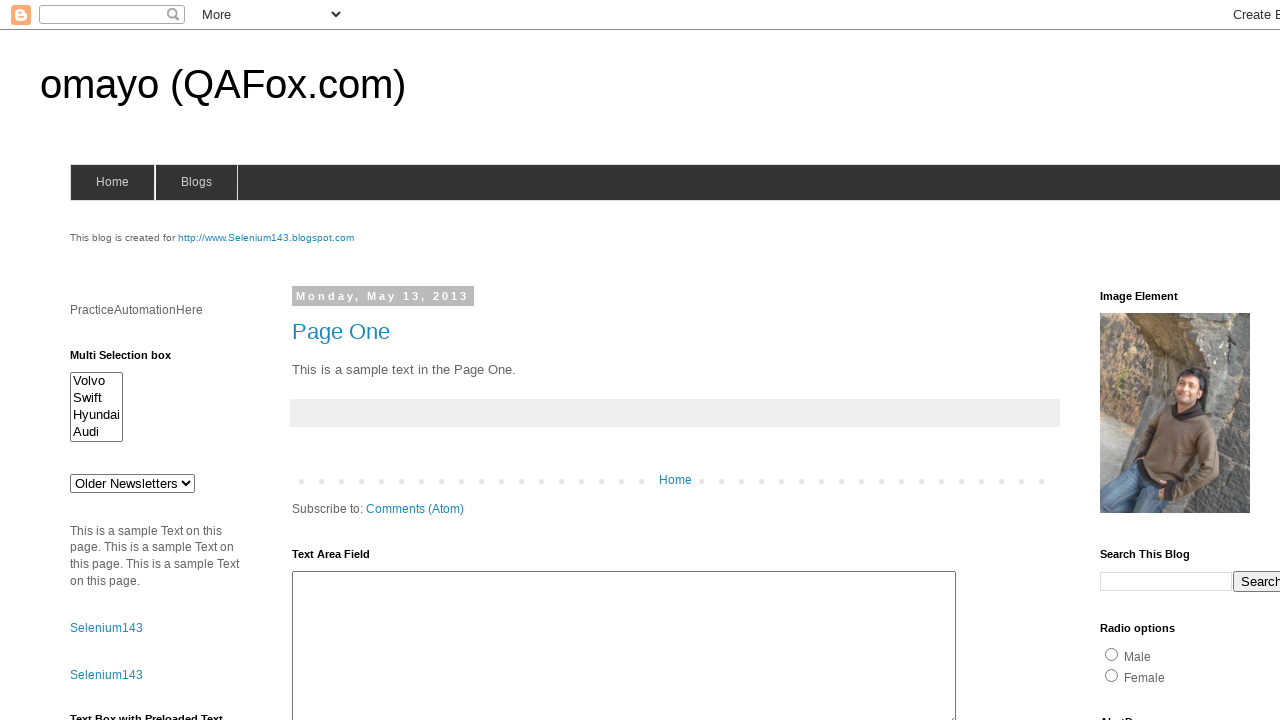

Clicked link 2 at (1156, 361) on xpath=//div[@id='LinkList1']/div/ul >> a >> nth=1
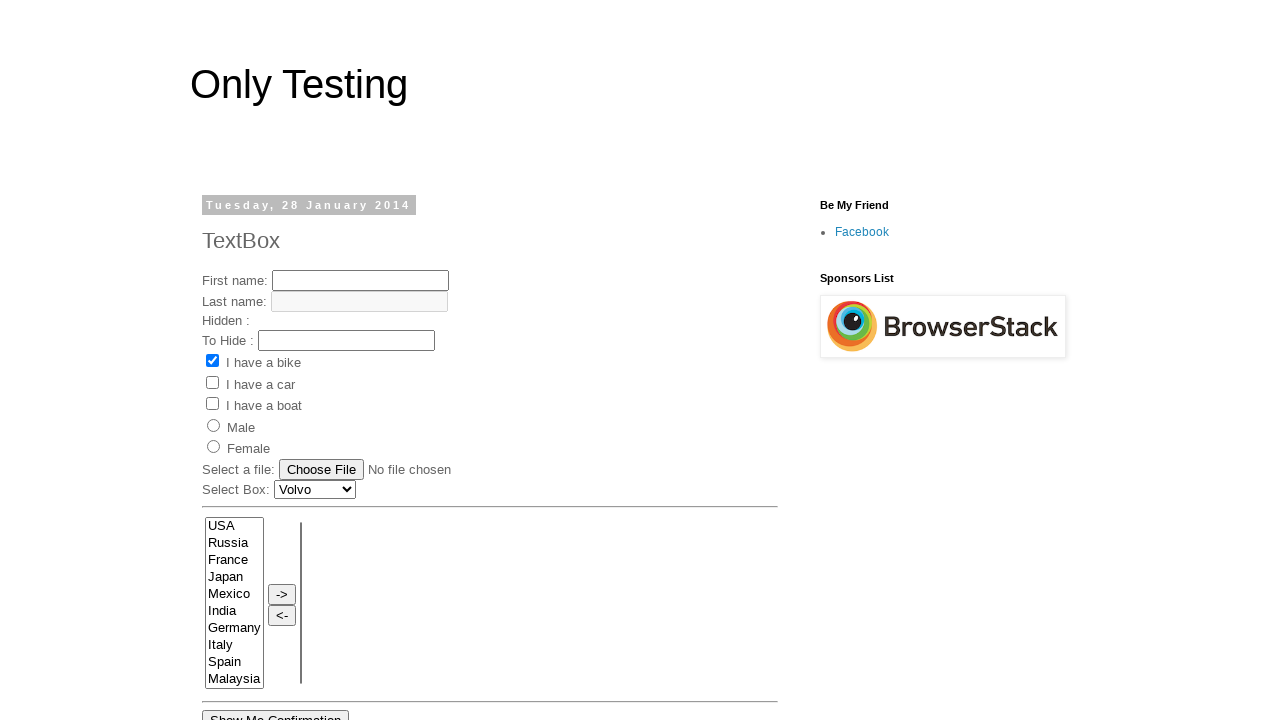

Navigated back to http://www.omayo.blogspot.com after clicking link 2
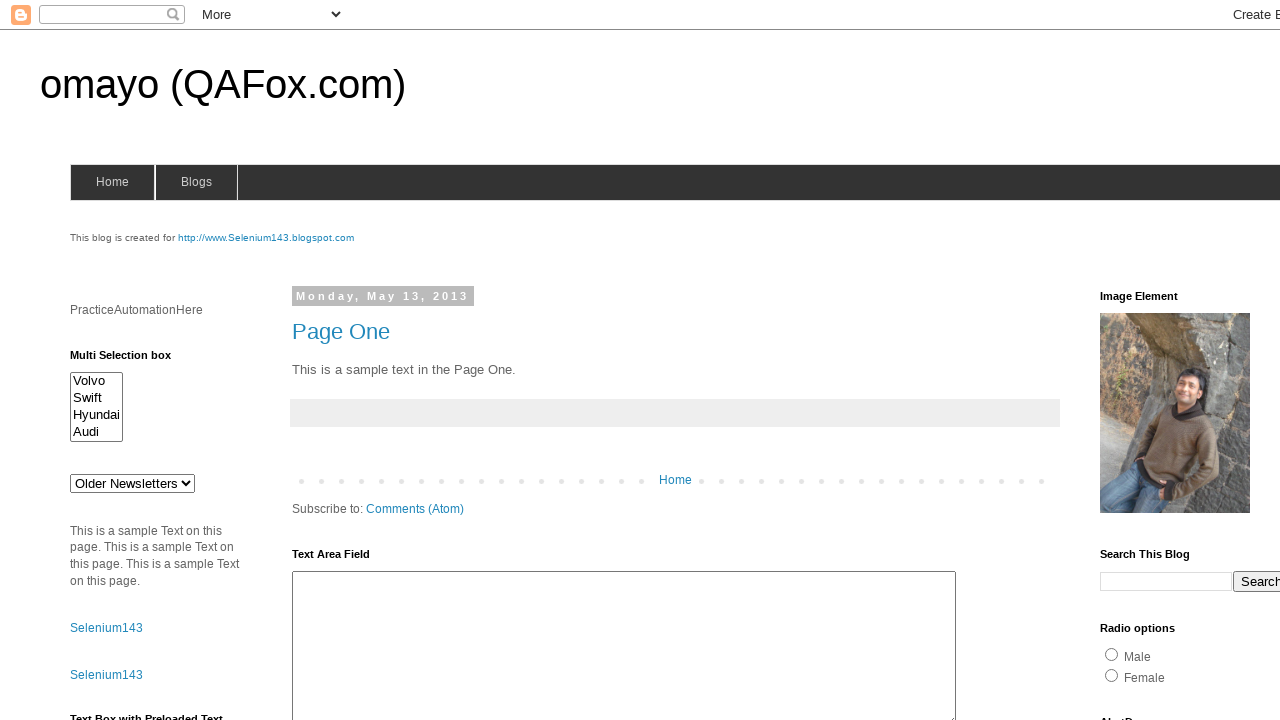

Re-located the LinkList1 section before clicking link 3
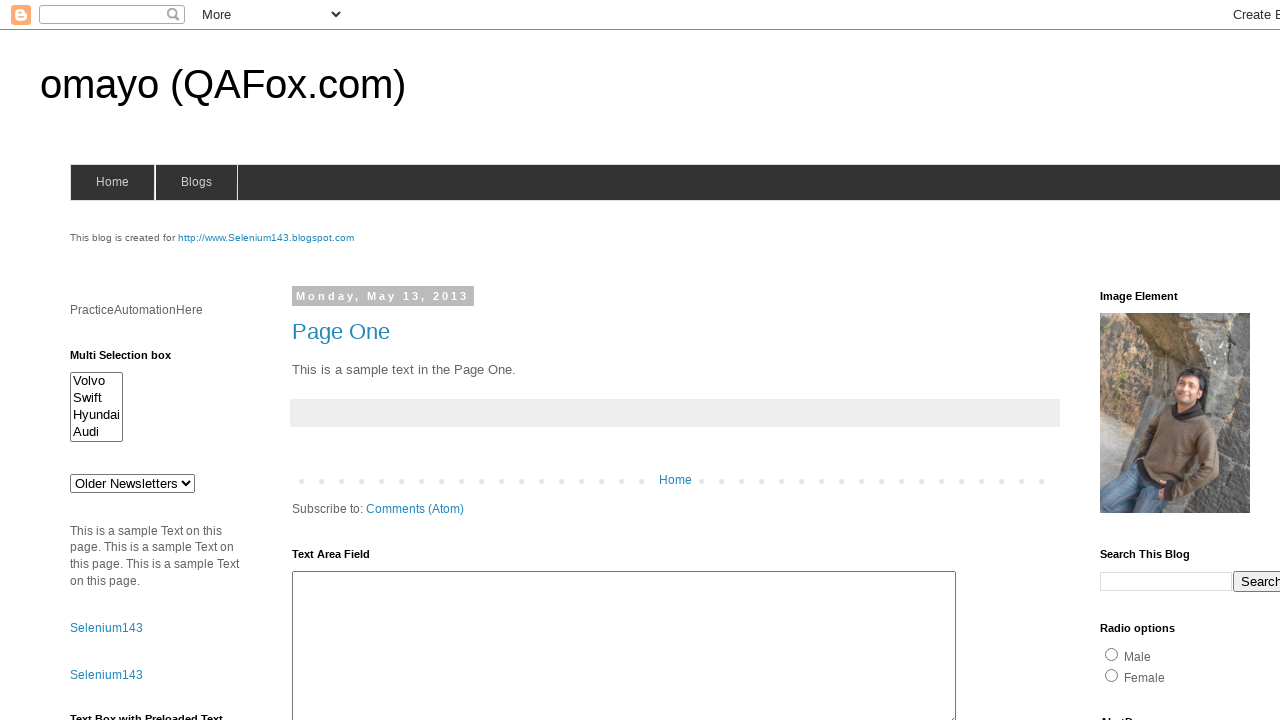

Located link 3 of 5 in the section
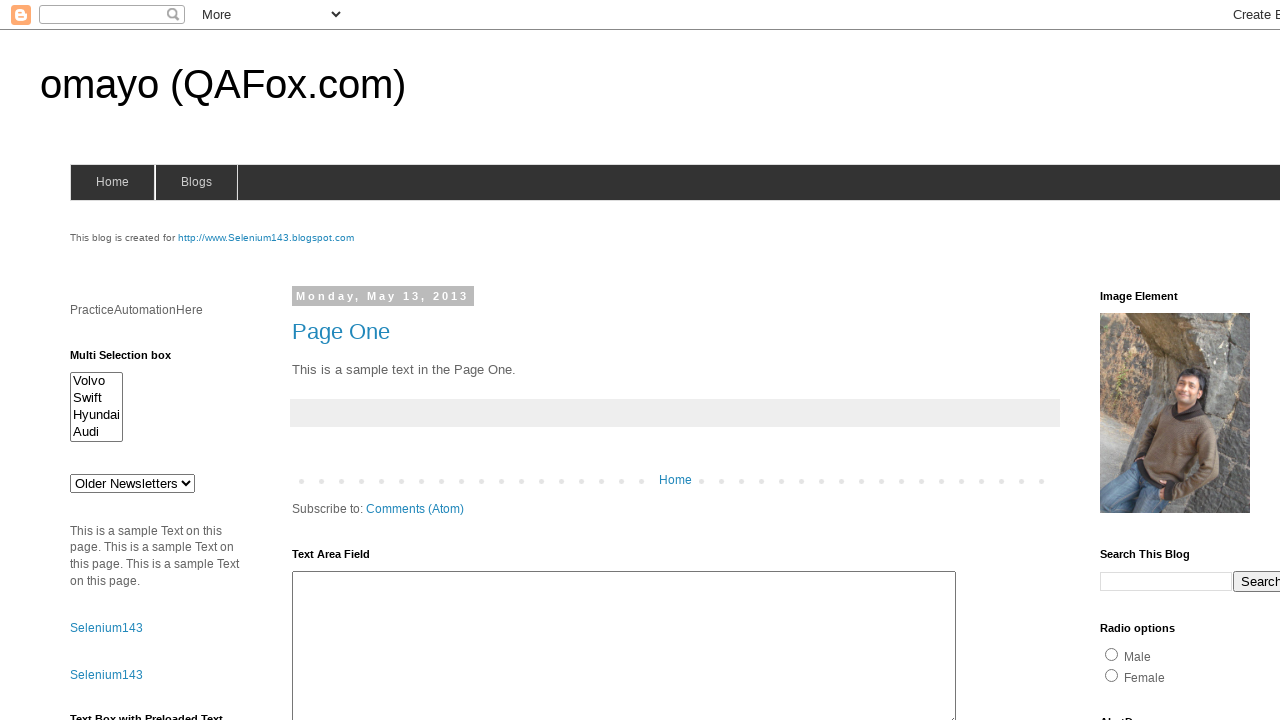

Clicked link 3 at (1142, 361) on xpath=//div[@id='LinkList1']/div/ul >> a >> nth=2
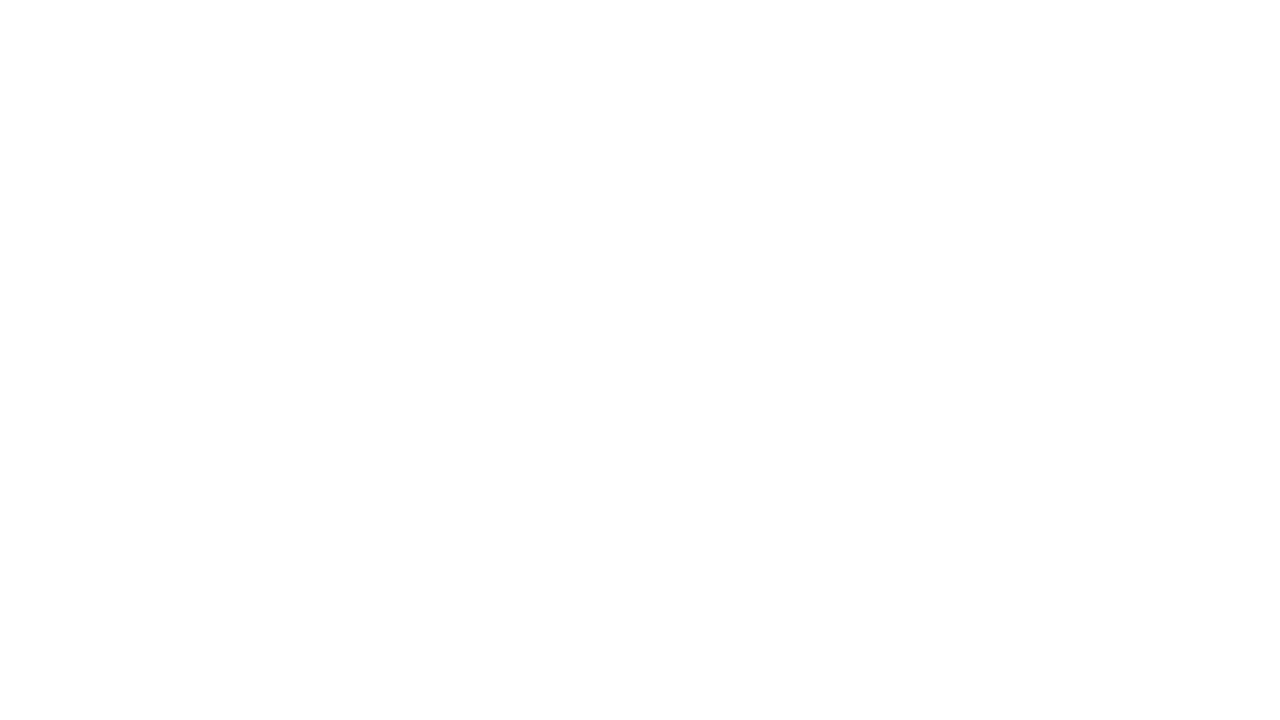

Navigated back to http://www.omayo.blogspot.com after clicking link 3
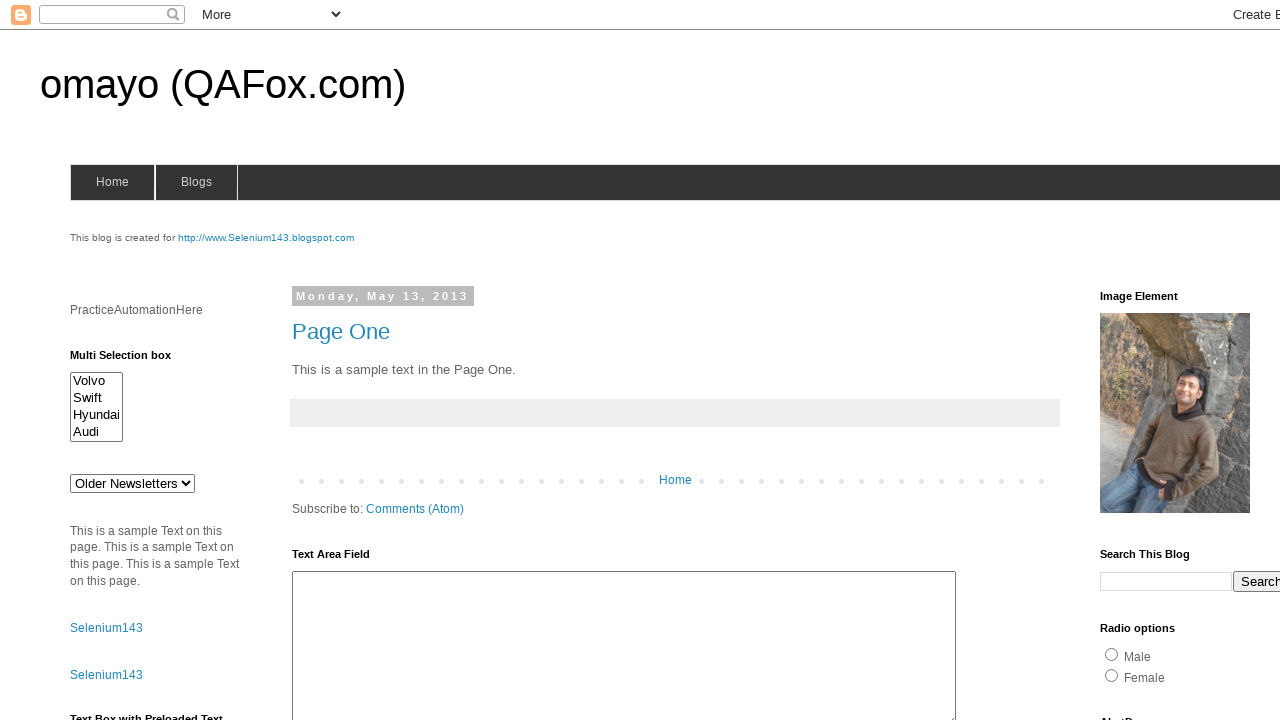

Re-located the LinkList1 section before clicking link 4
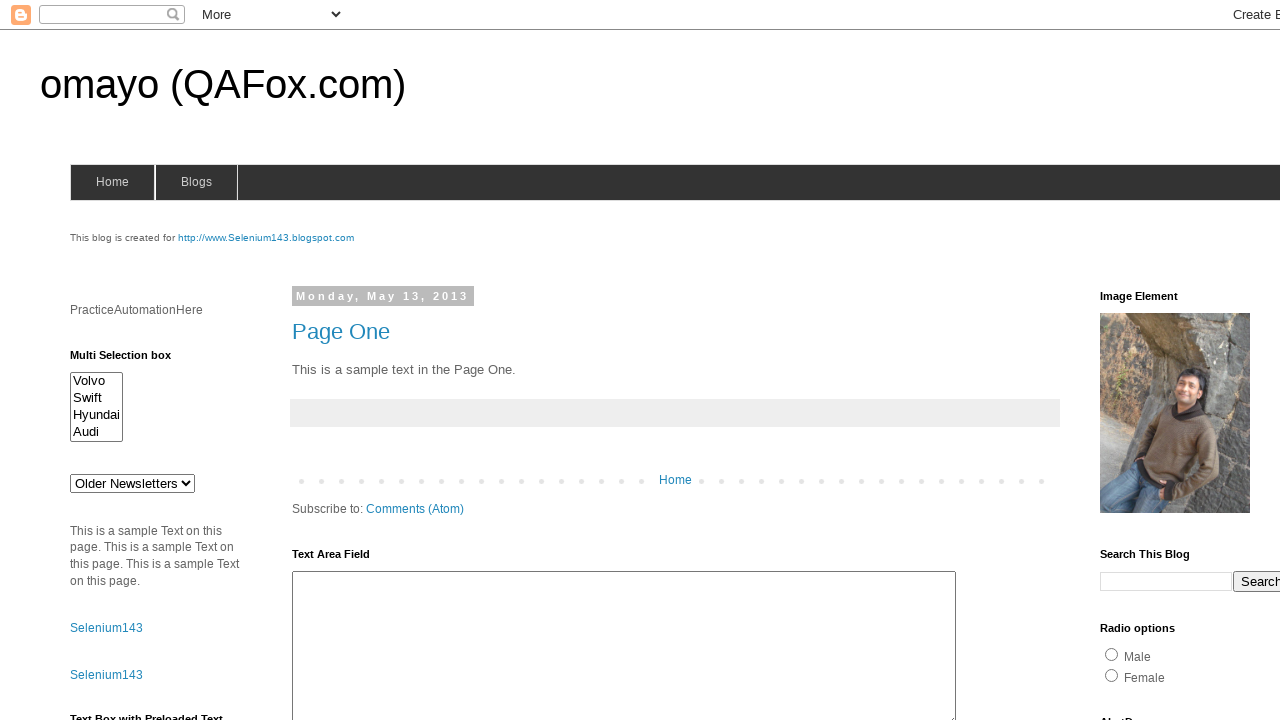

Located link 4 of 5 in the section
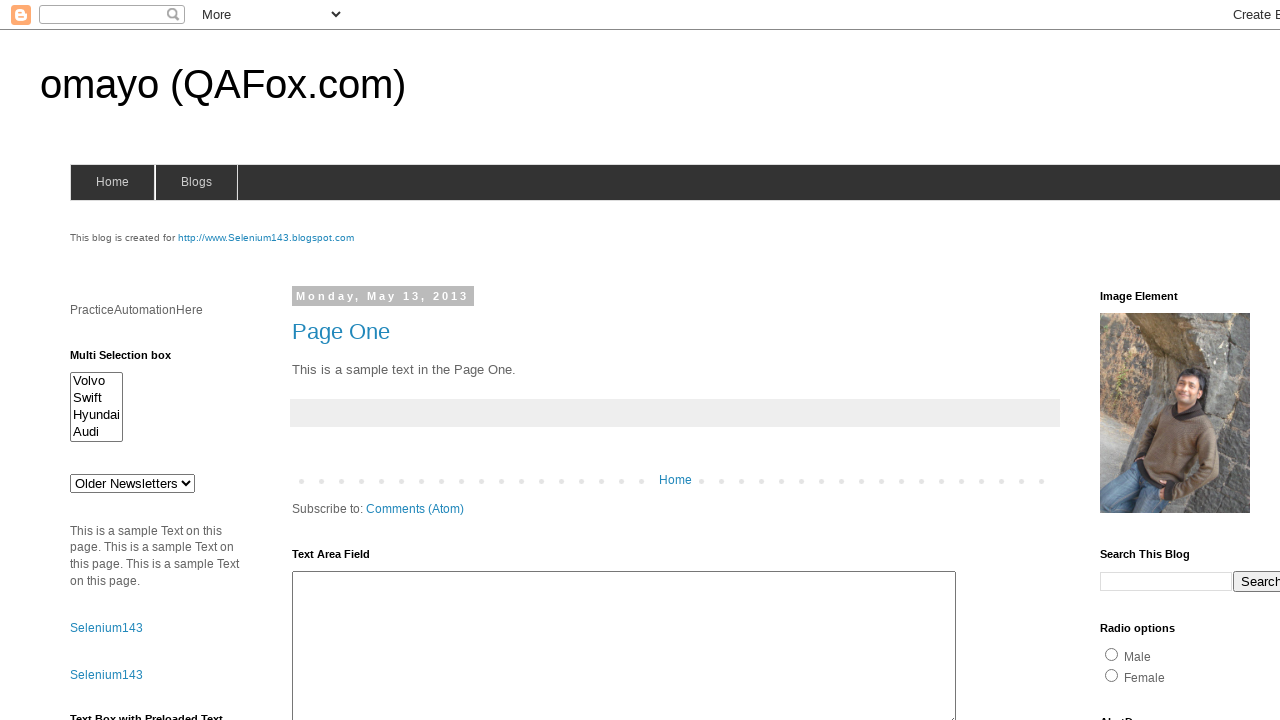

Clicked link 4 at (1137, 360) on xpath=//div[@id='LinkList1']/div/ul >> a >> nth=3
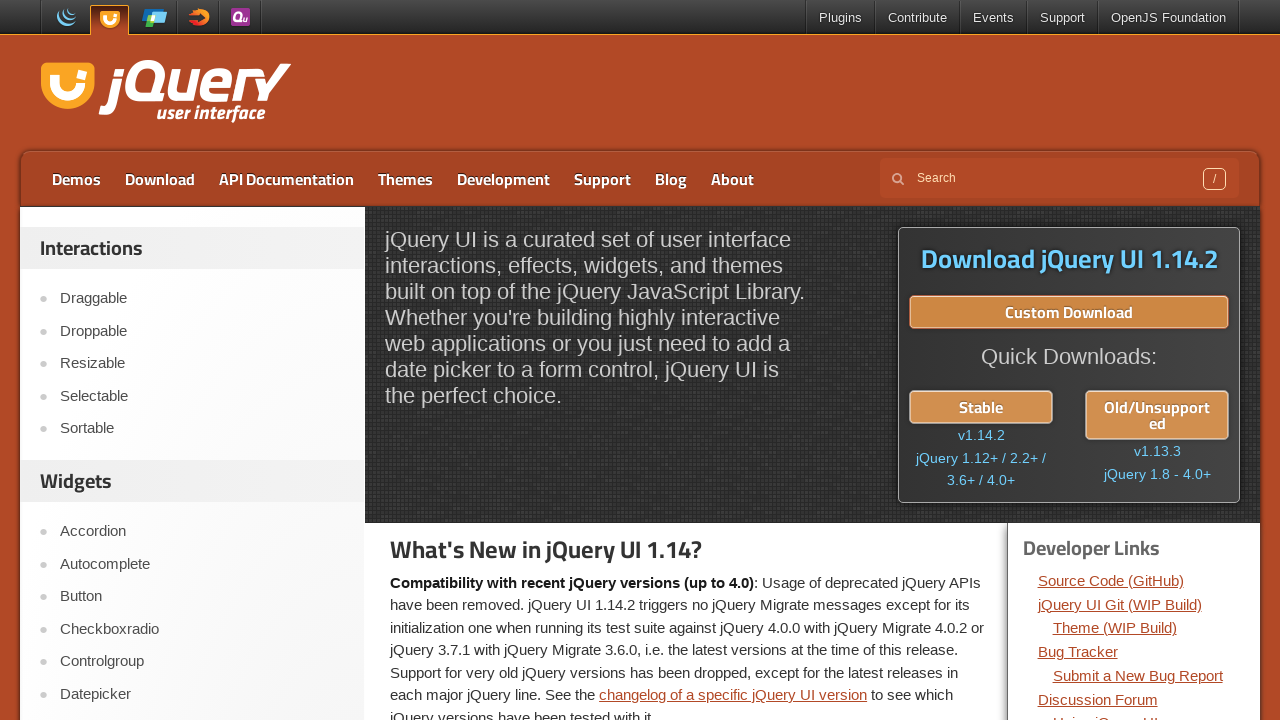

Navigated back to http://www.omayo.blogspot.com after clicking link 4
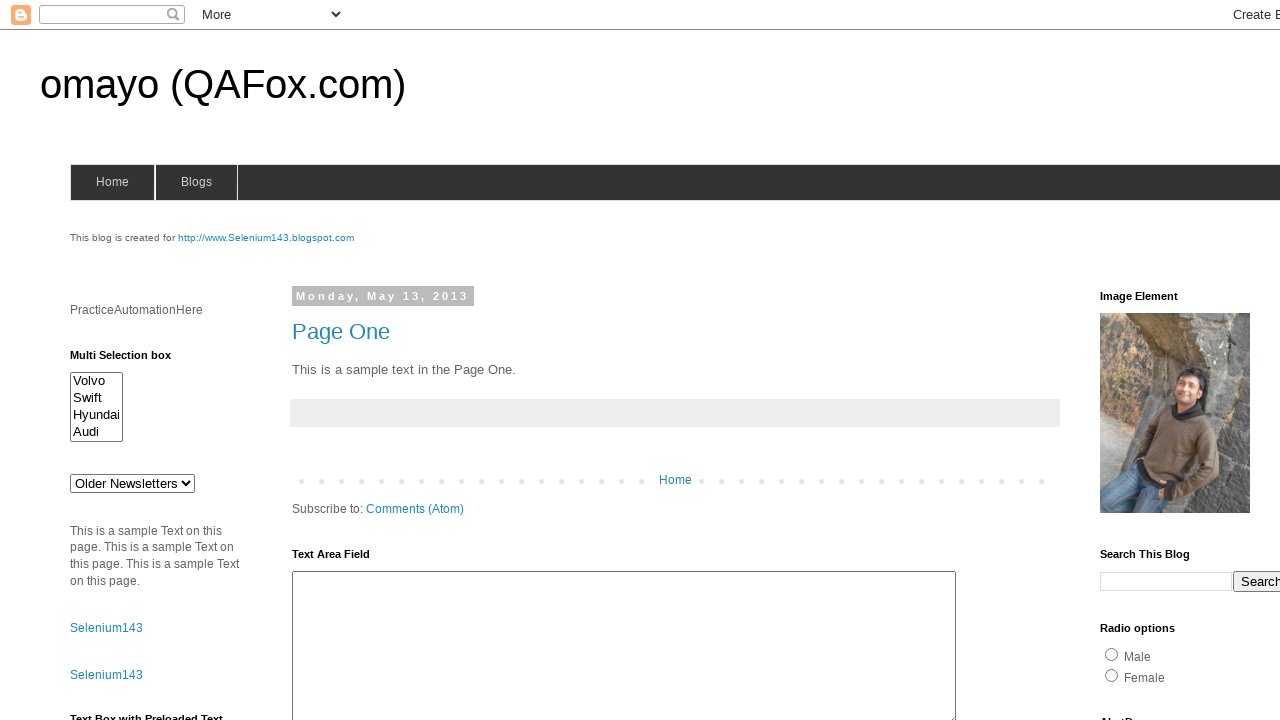

Re-located the LinkList1 section before clicking link 5
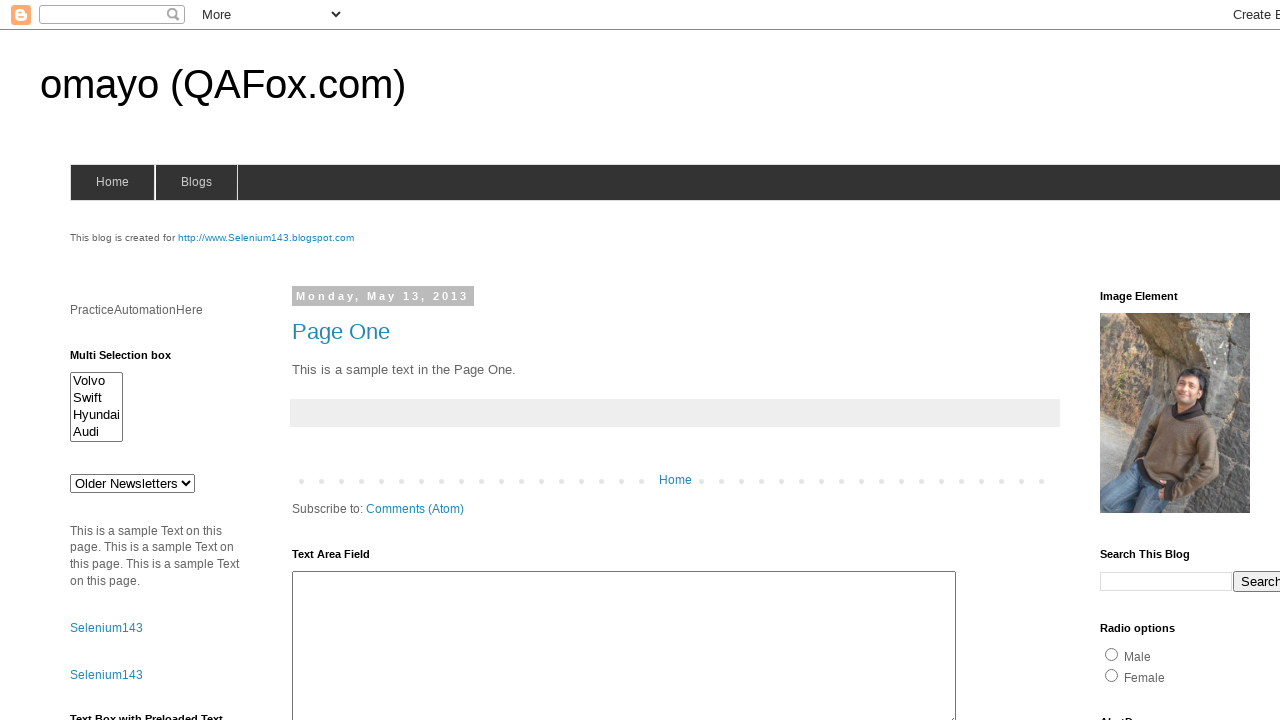

Located link 5 of 5 in the section
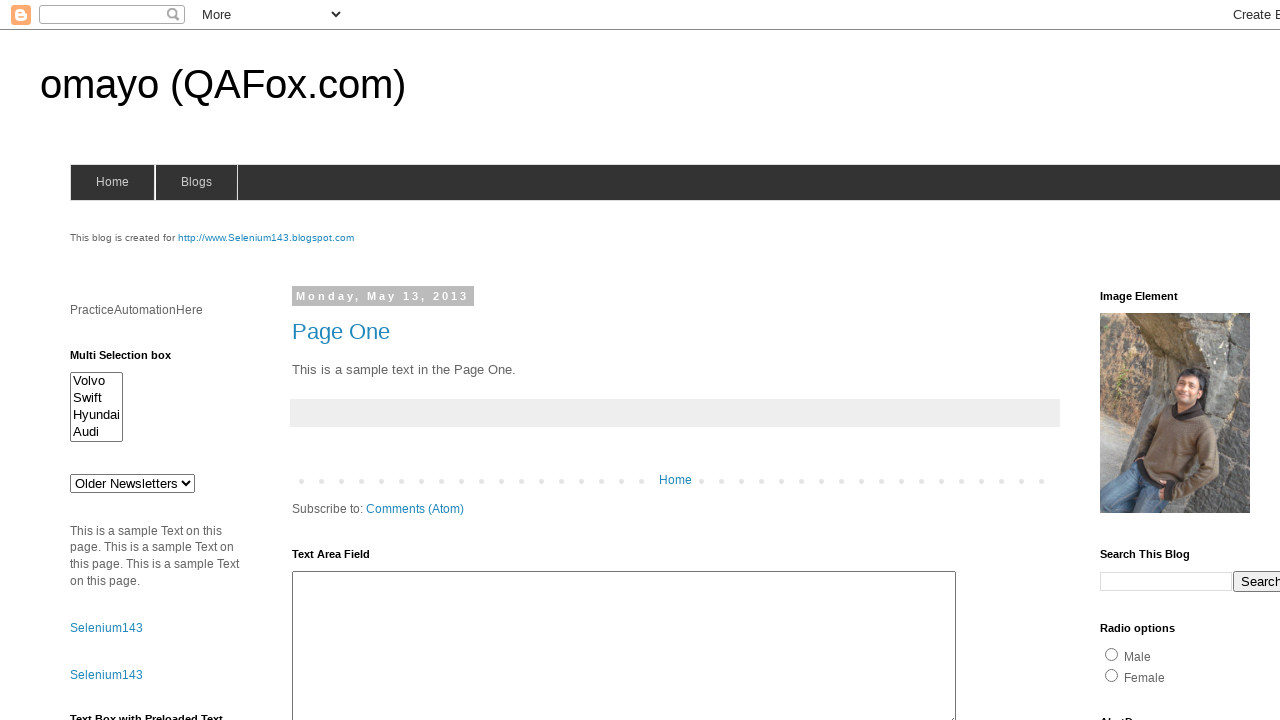

Clicked link 5 at (1168, 361) on xpath=//div[@id='LinkList1']/div/ul >> a >> nth=4
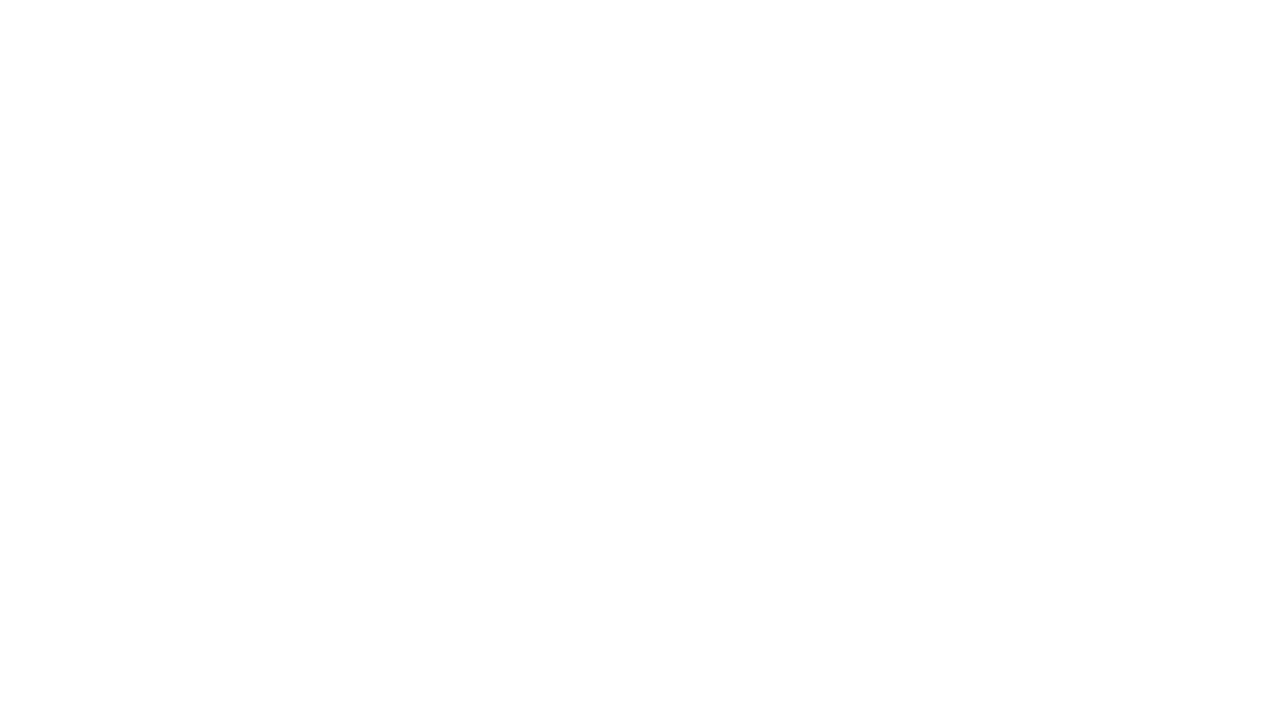

Navigated back to http://www.omayo.blogspot.com after clicking link 5
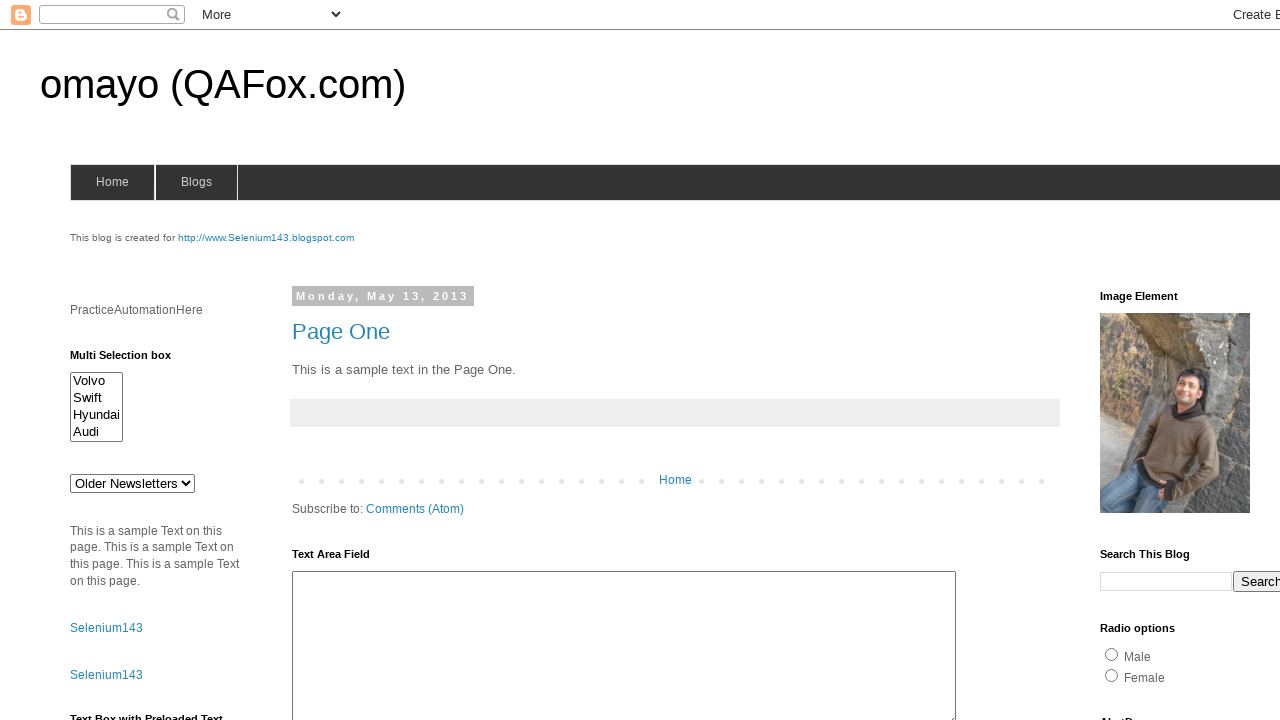

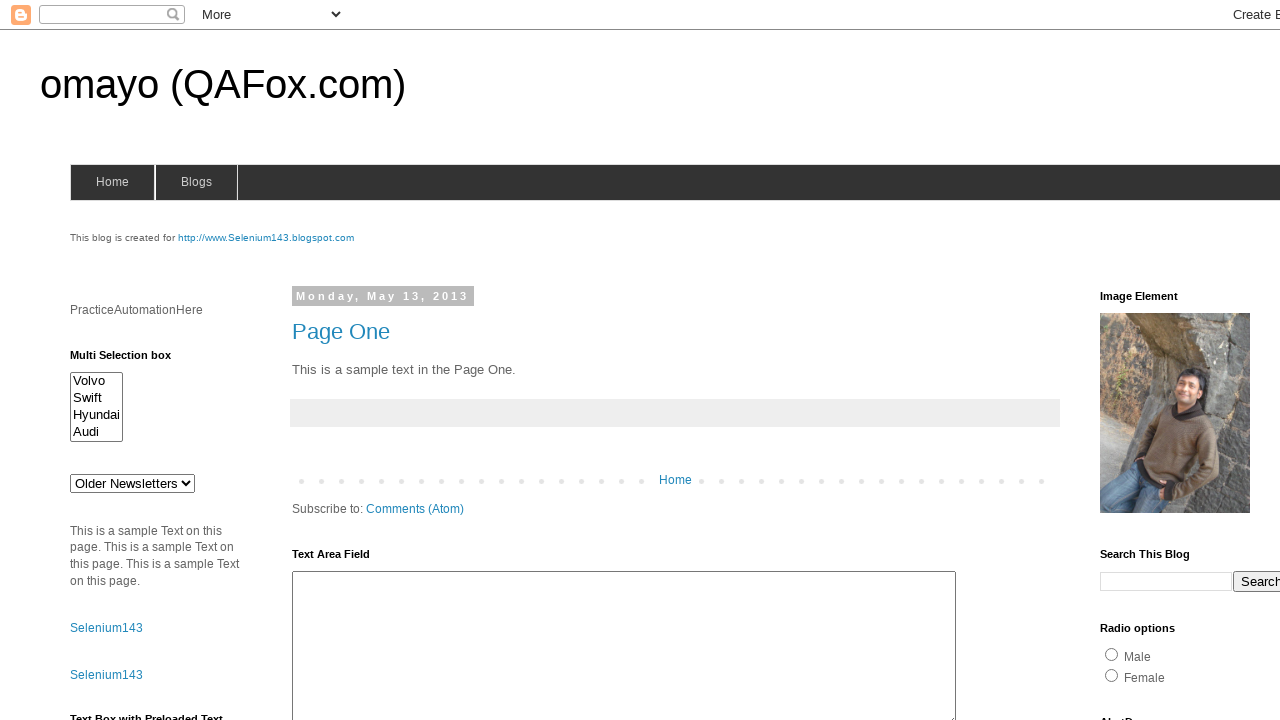